Tests pressing the SPACE keyboard key by sending it to an input element and verifying the page displays the correct key pressed

Starting URL: http://the-internet.herokuapp.com/key_presses

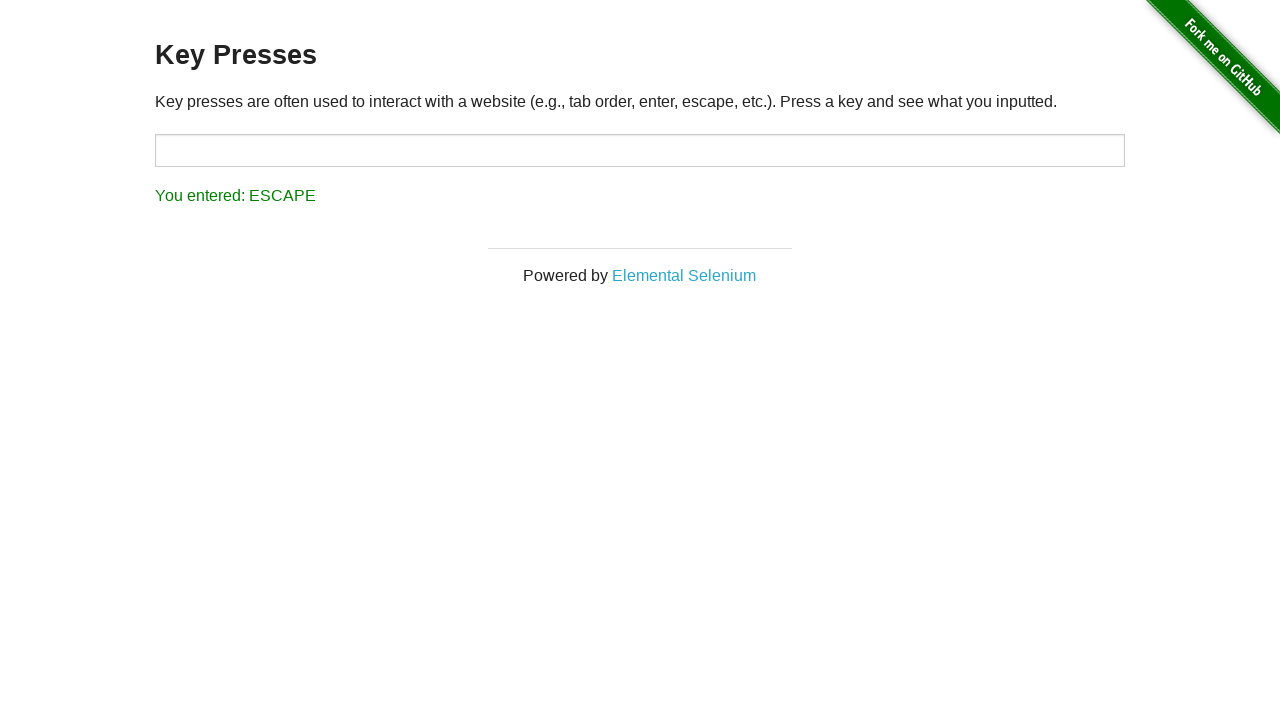

Pressed SPACE key on target input element on #target
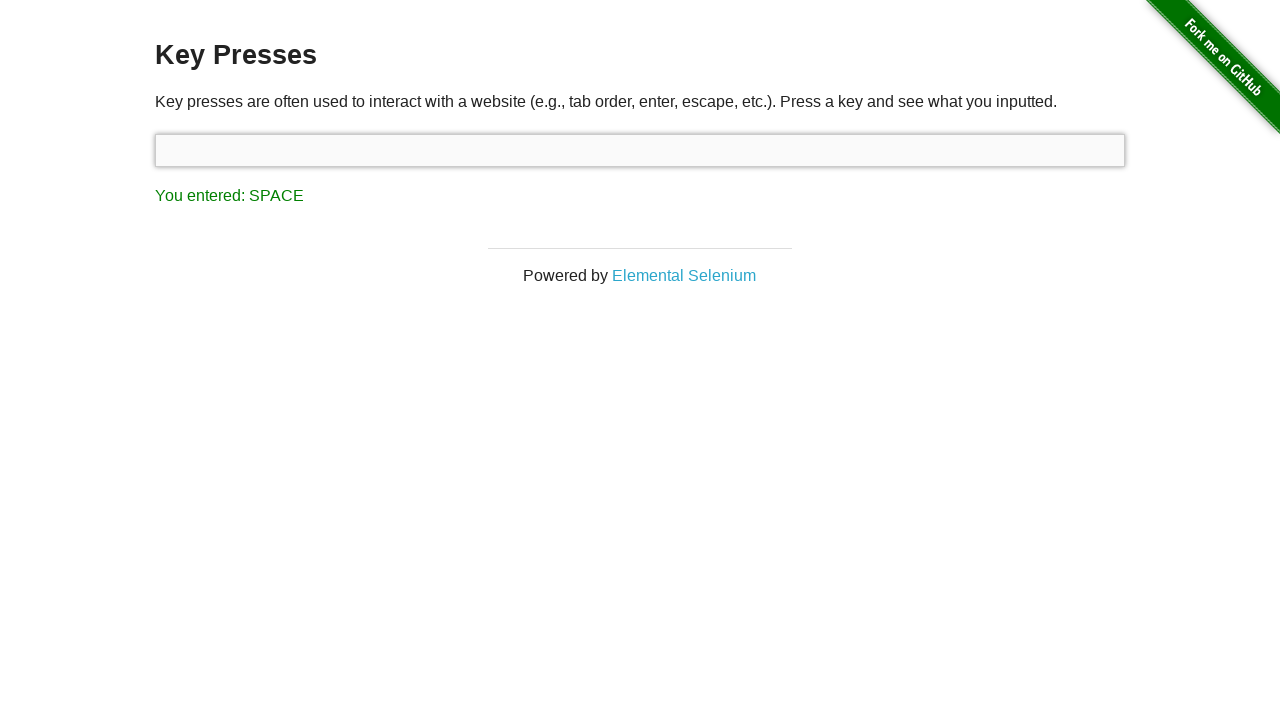

Result element loaded after pressing SPACE
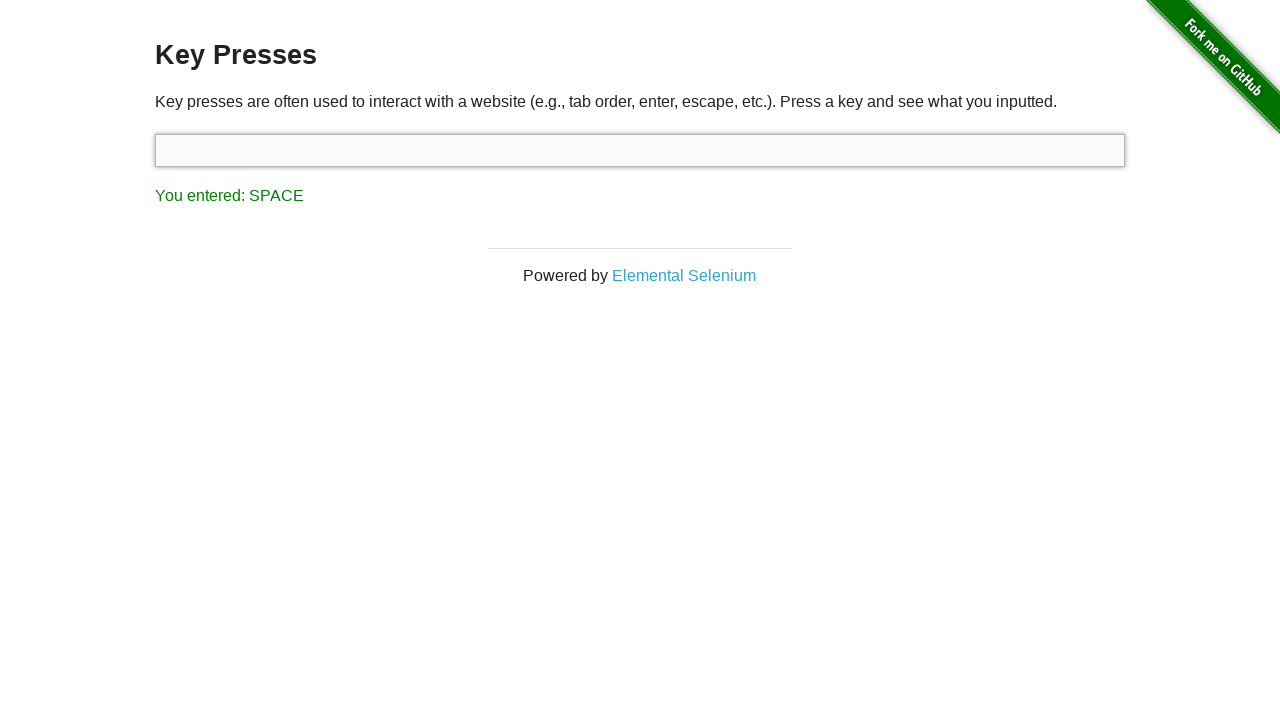

Retrieved result text: 'You entered: SPACE'
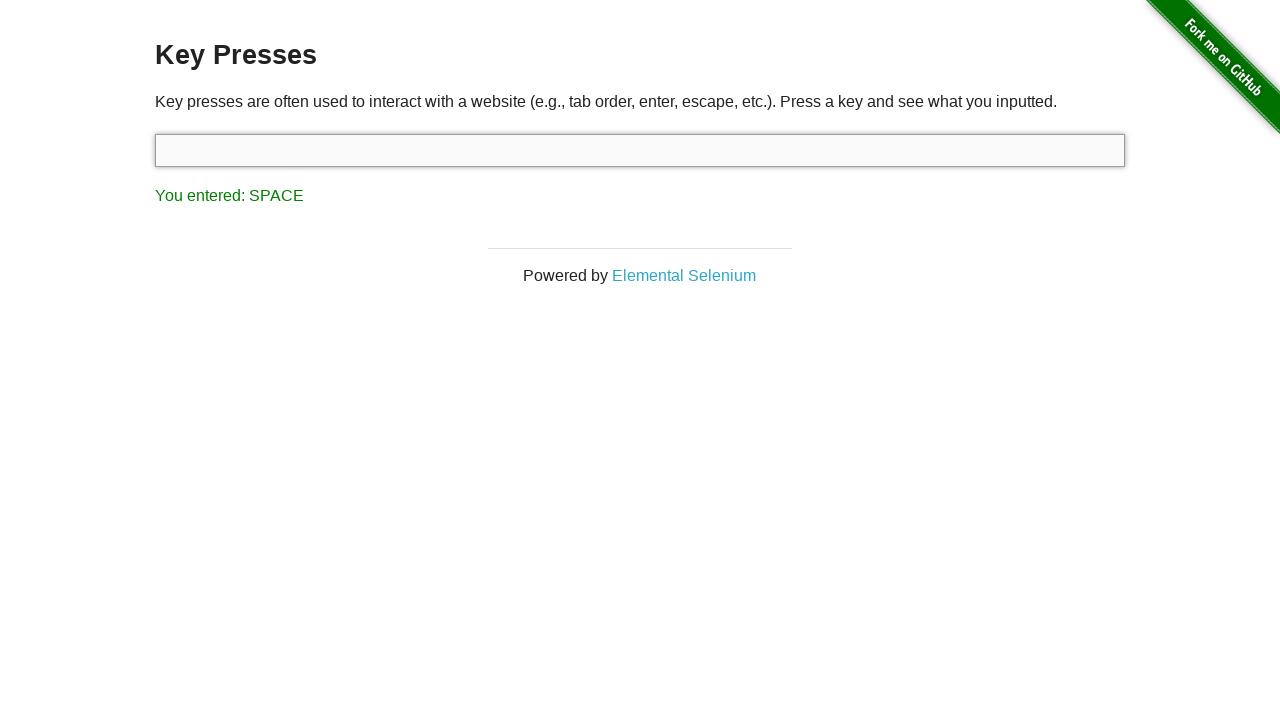

Verified result text matches expected 'You entered: SPACE'
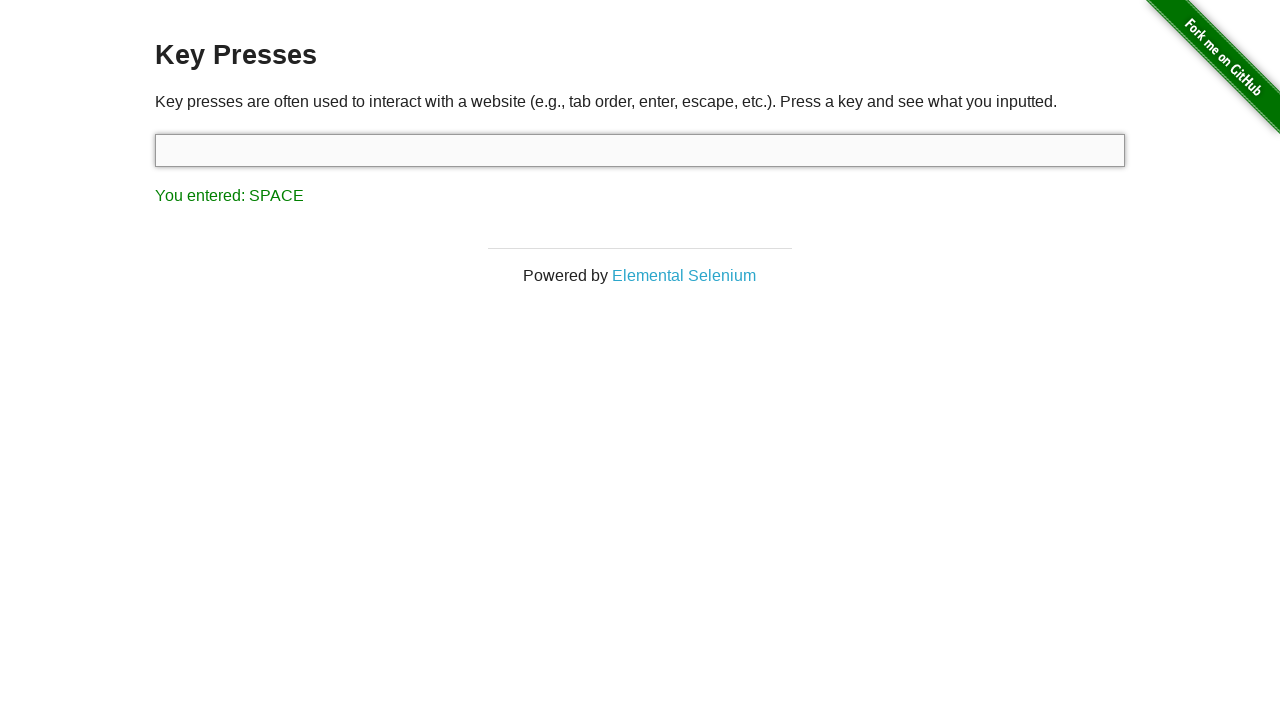

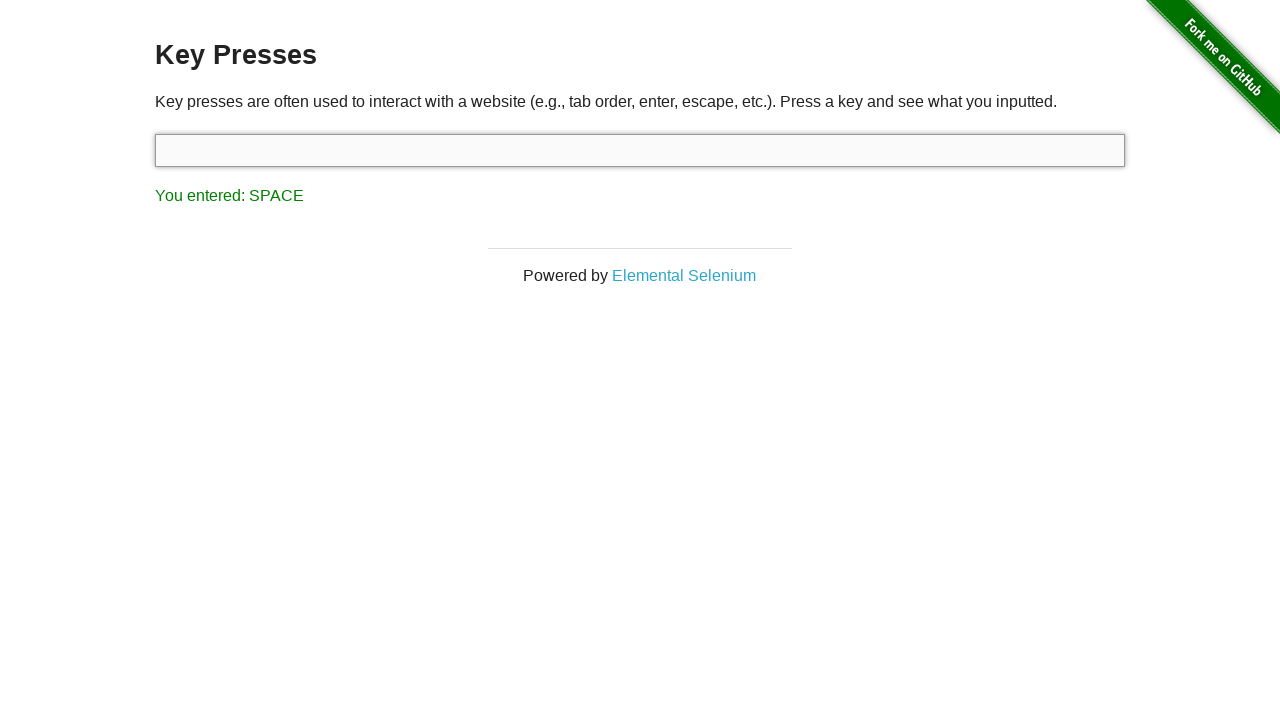